Tests that the production page loads successfully with a valid HTTP response and waits for network to be idle.

Starting URL: https://ypollak2.github.io/advanced-retirement-planner/

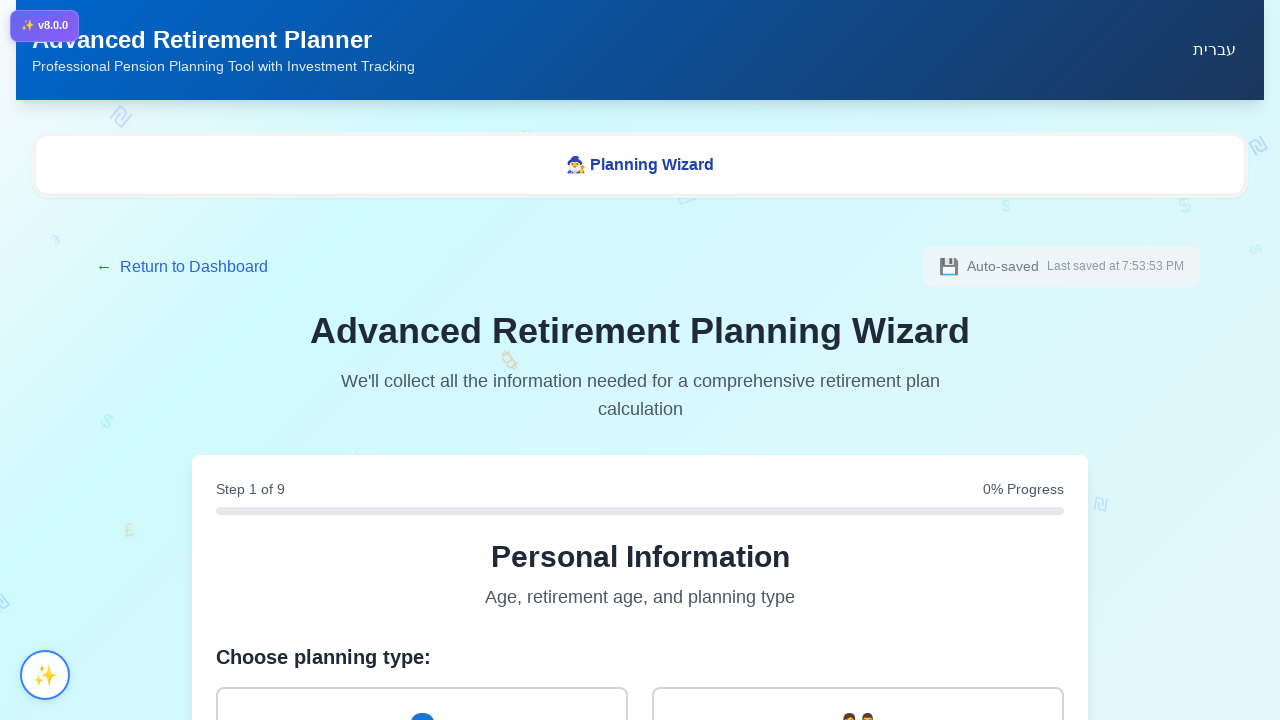

Waited for network to be idle after page load
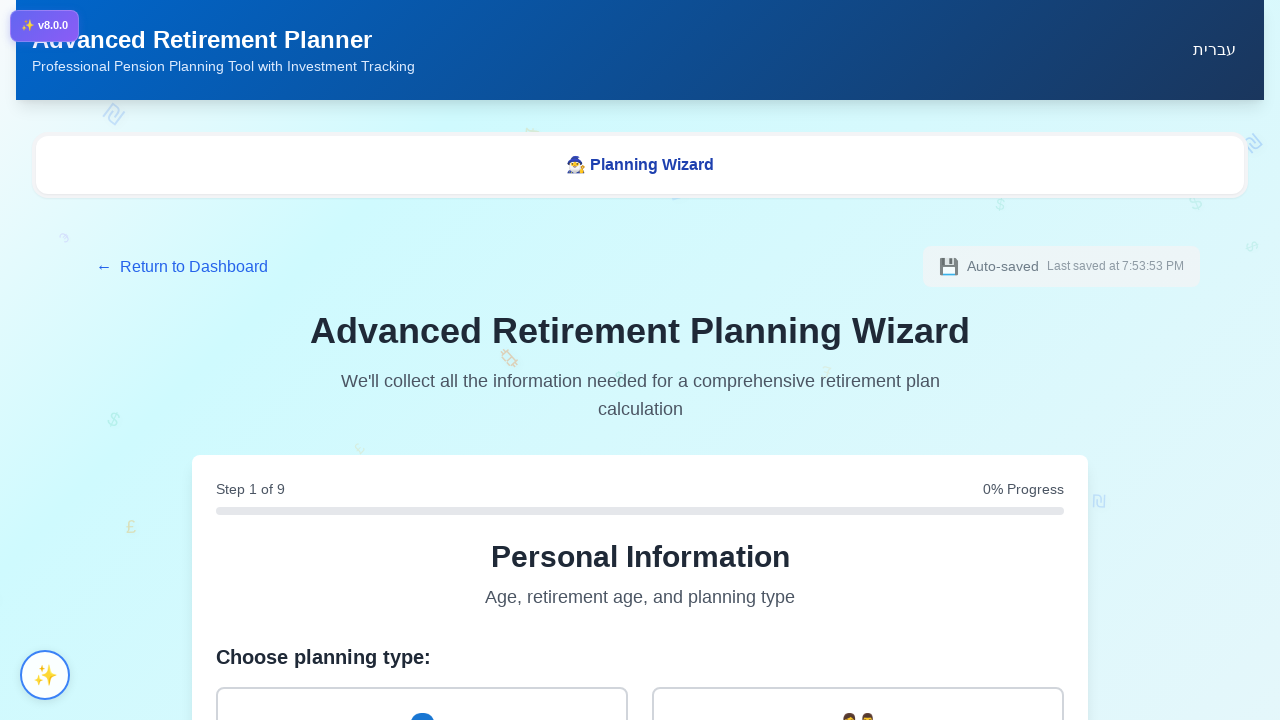

Verified body element exists on production page
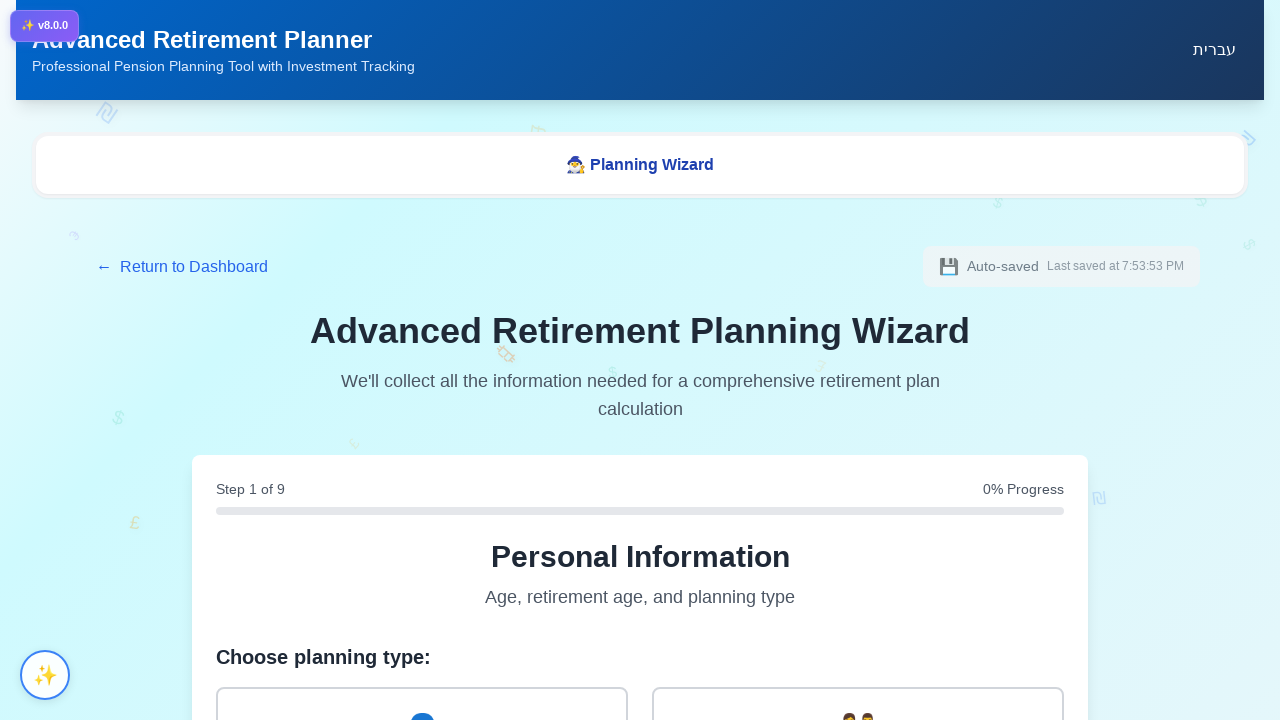

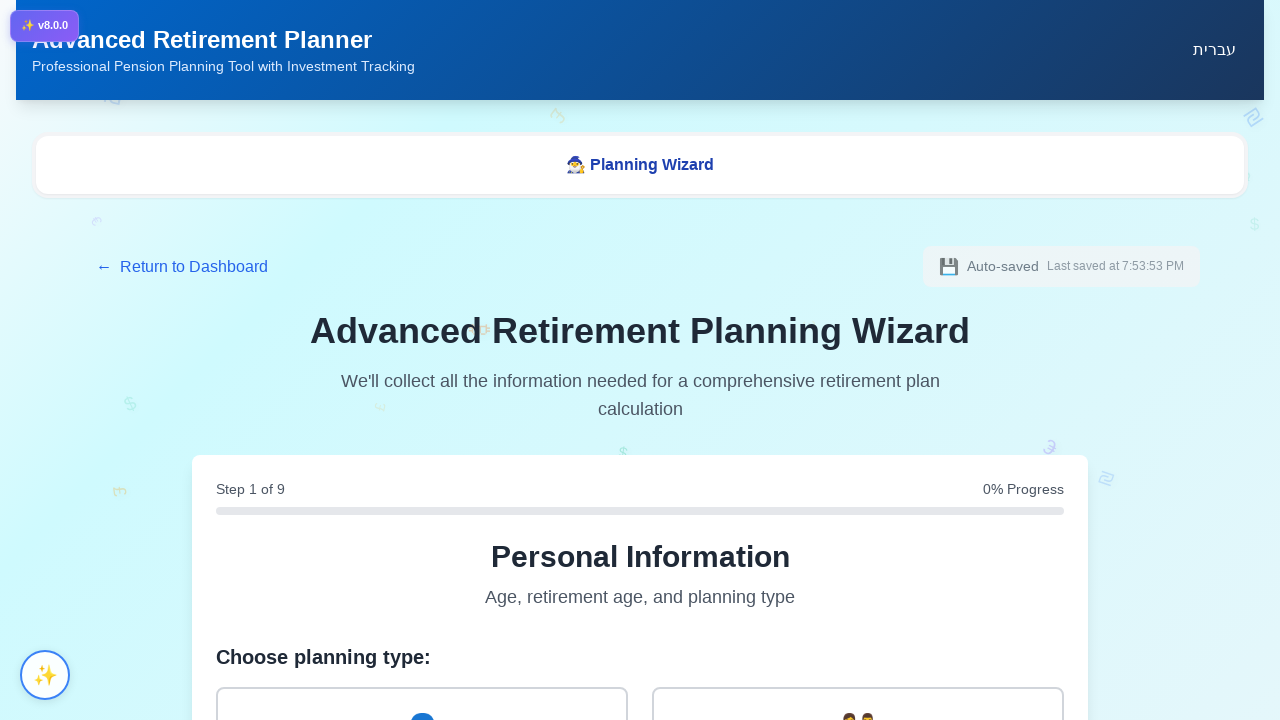